Navigates to the KFC India online ordering website and verifies the page loads successfully

Starting URL: https://online.kfc.co.in/

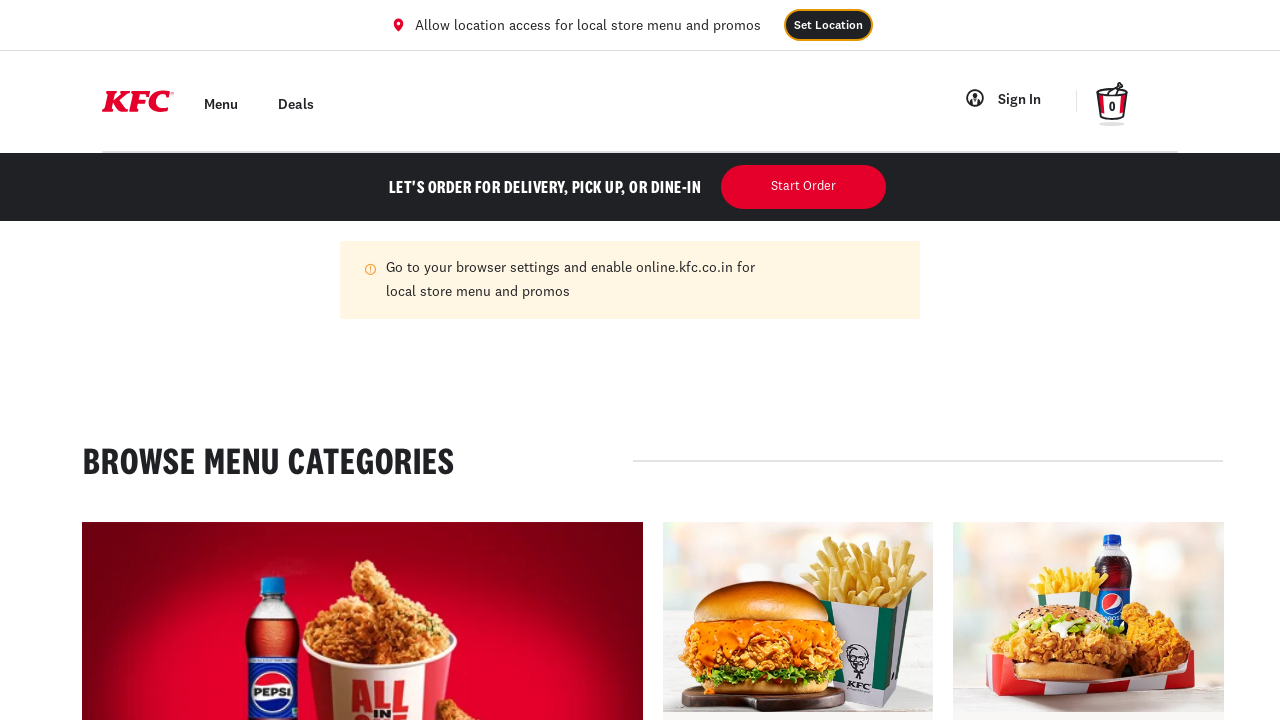

Navigated to KFC India online ordering website
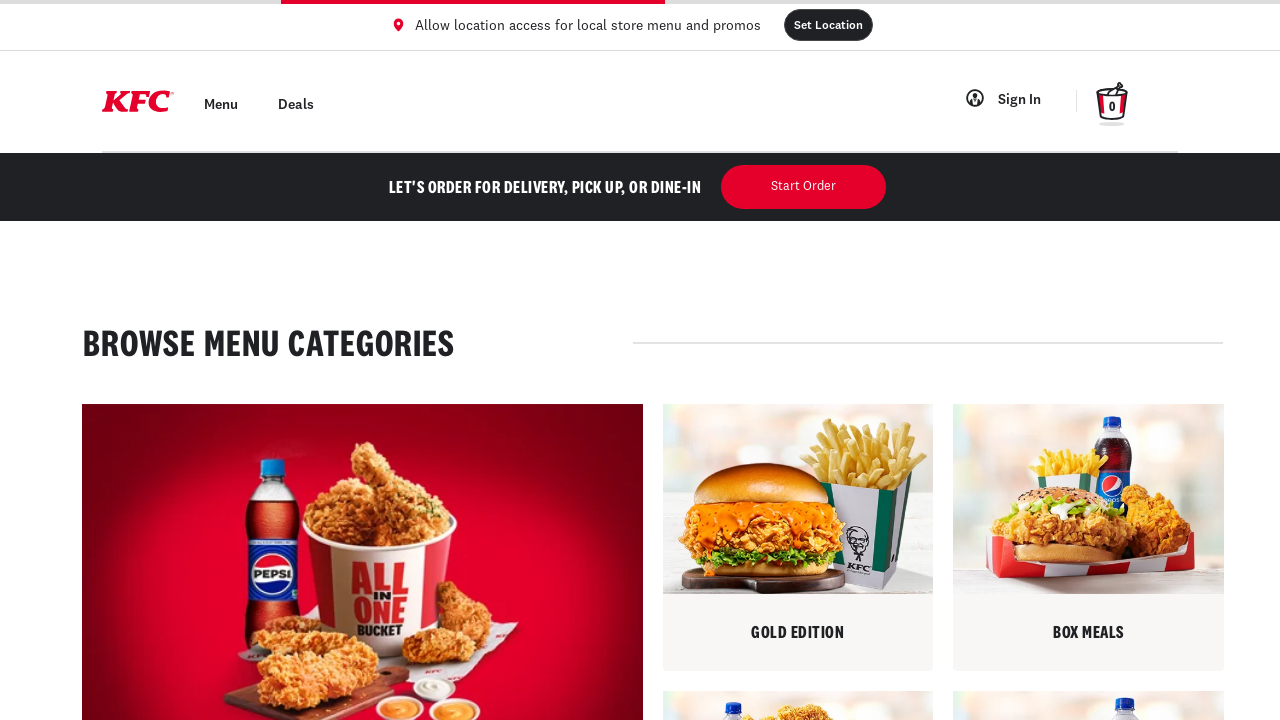

Page DOM content loaded successfully
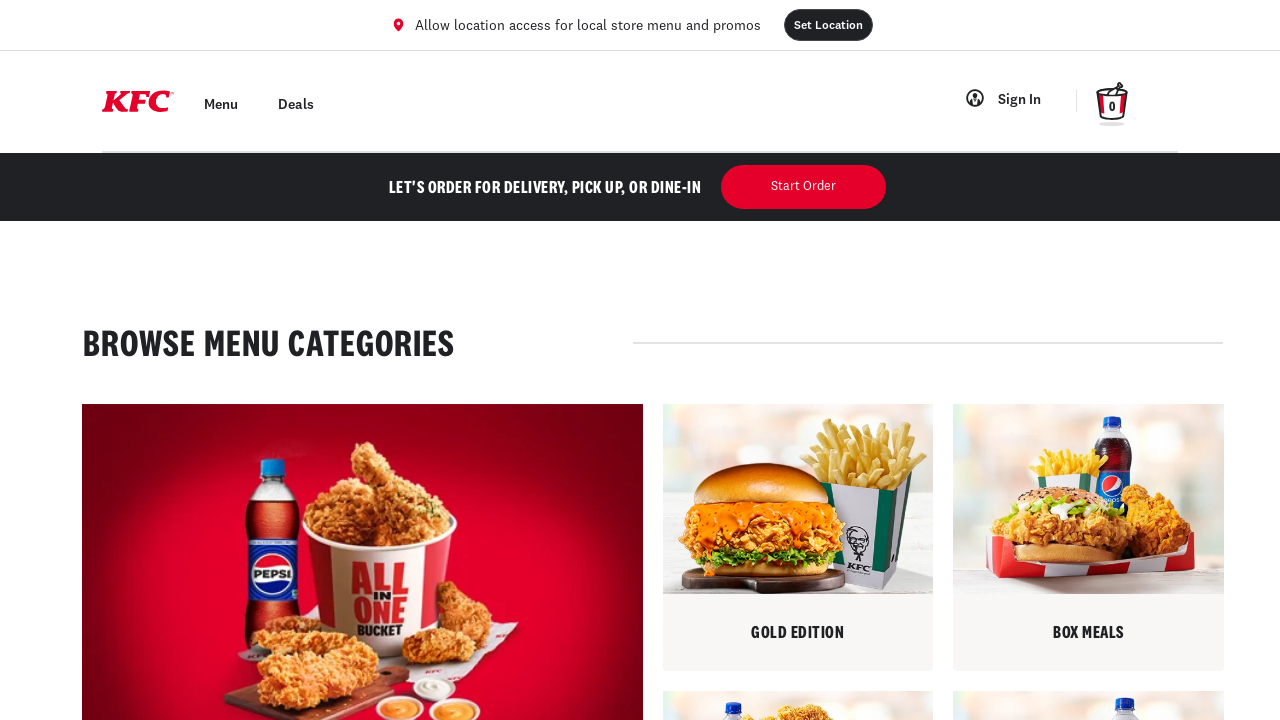

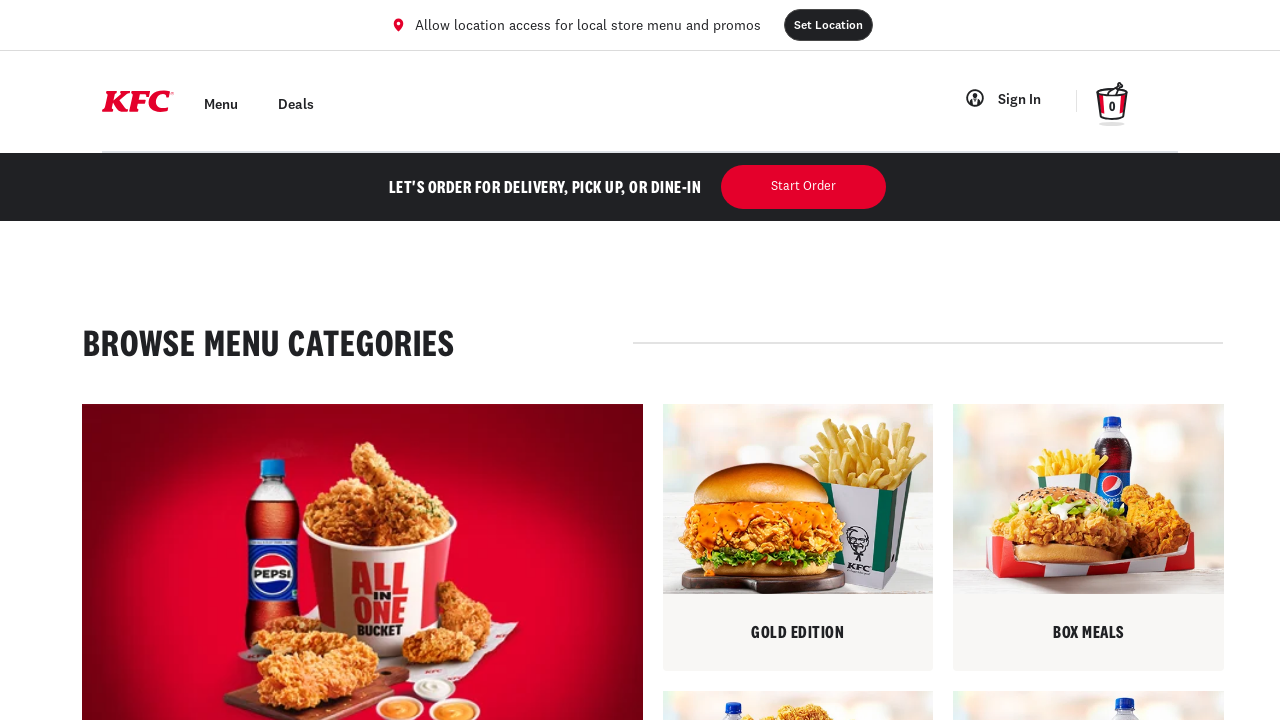